Tests that the Navigator.ba homepage loads successfully by verifying the page title contains "Navigator"

Starting URL: https://www.navigator.ba

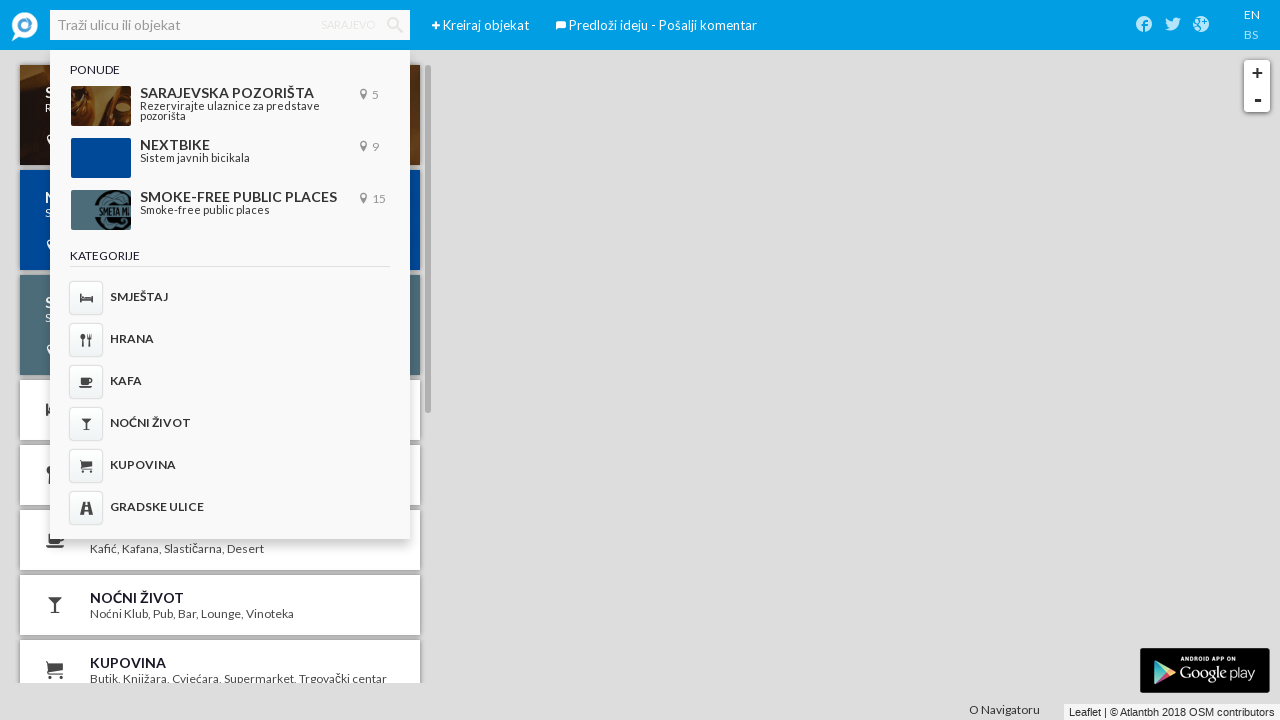

Navigated to Navigator.ba homepage
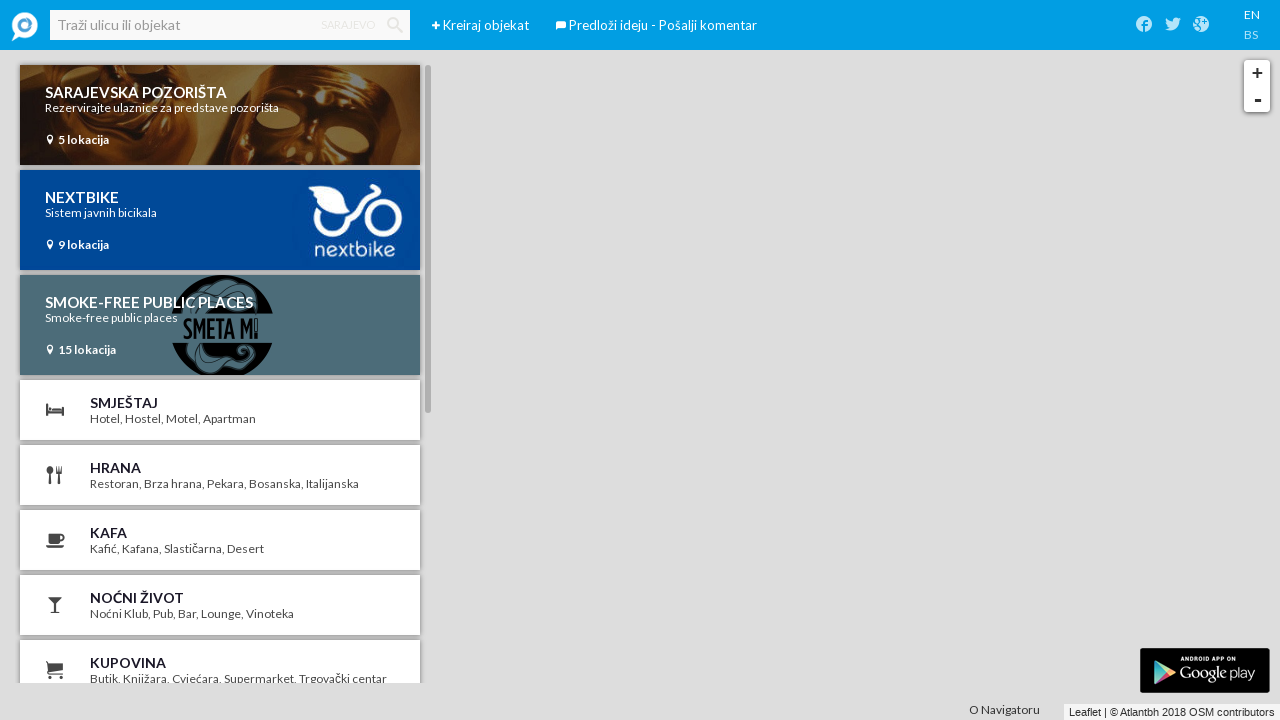

Verified page title contains 'Navigator'
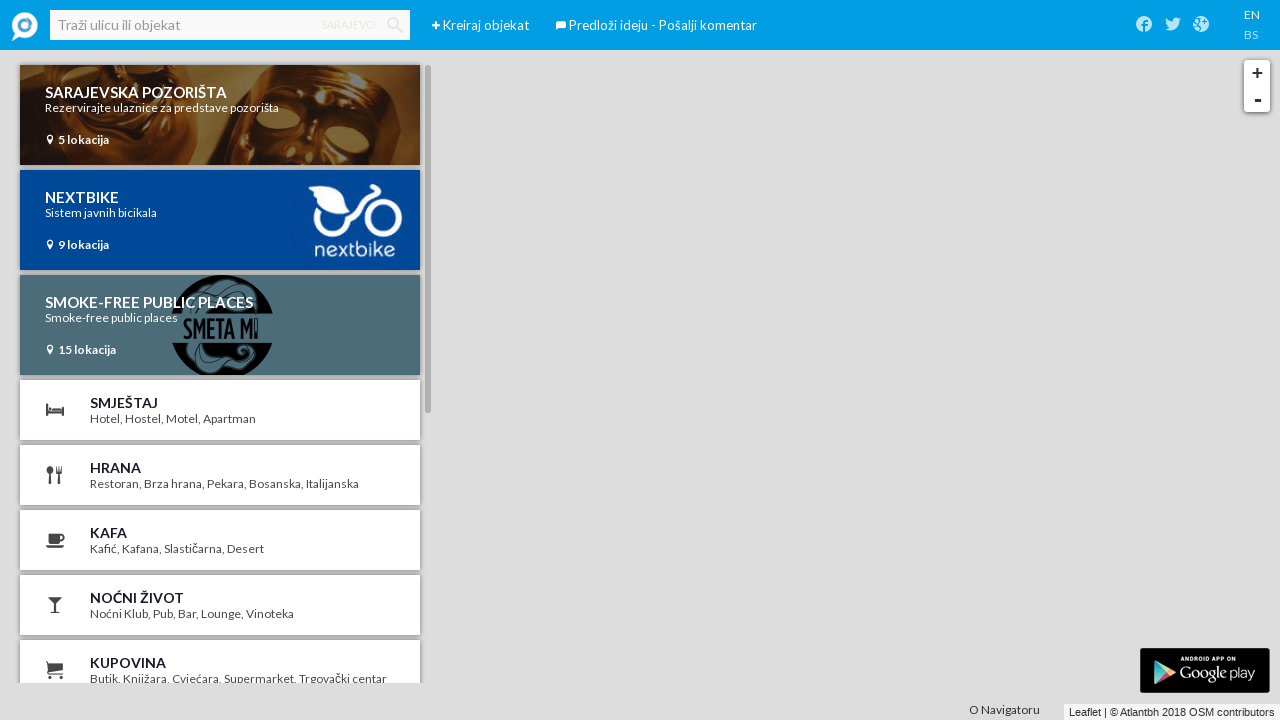

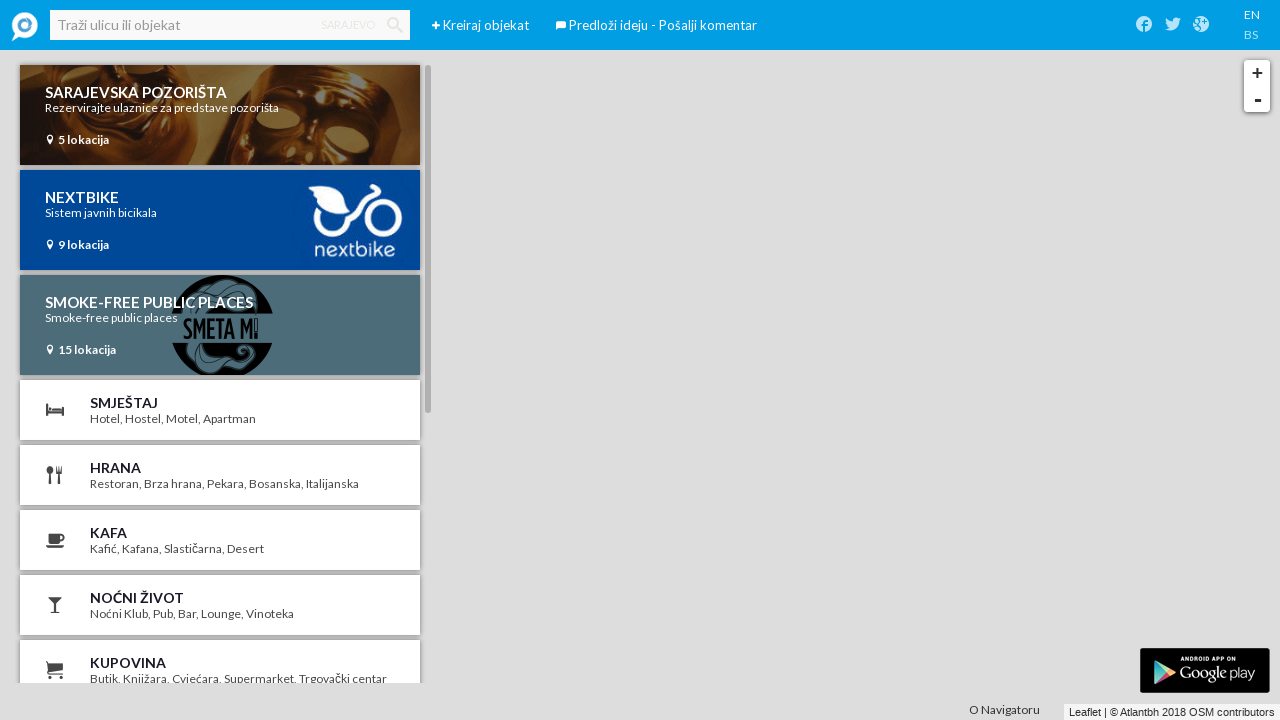